Tests incremental page scrolling by scrolling down the page in multiple steps based on total page height

Starting URL: https://cloud.tencent.com/developer/article/1406356

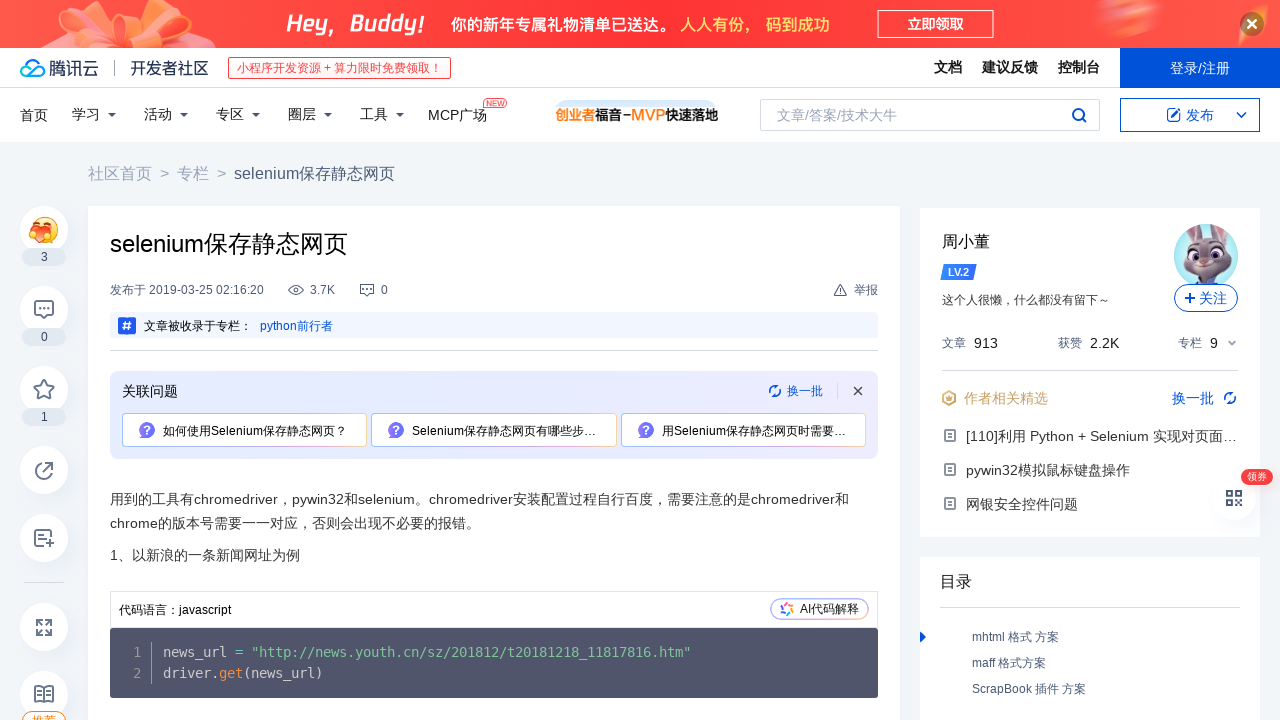

Evaluated total page height
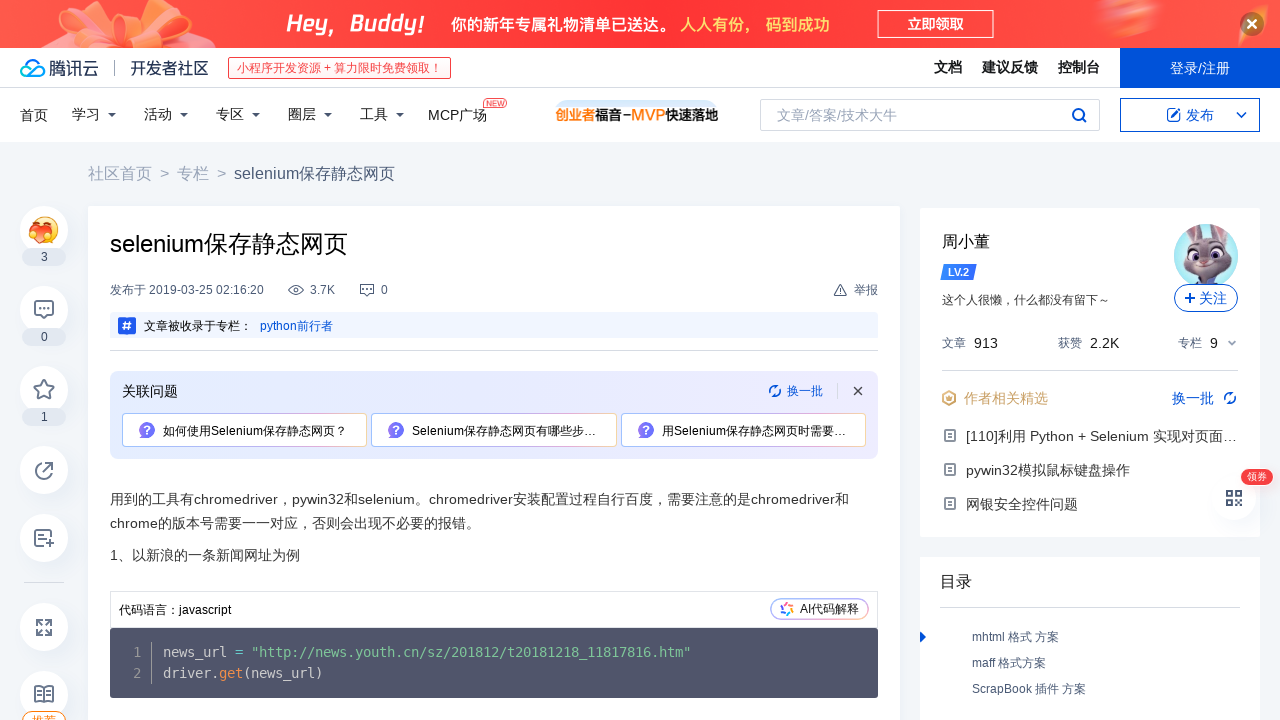

Calculated scroll parameters: total height 9567px, increment 1000px, total steps 9
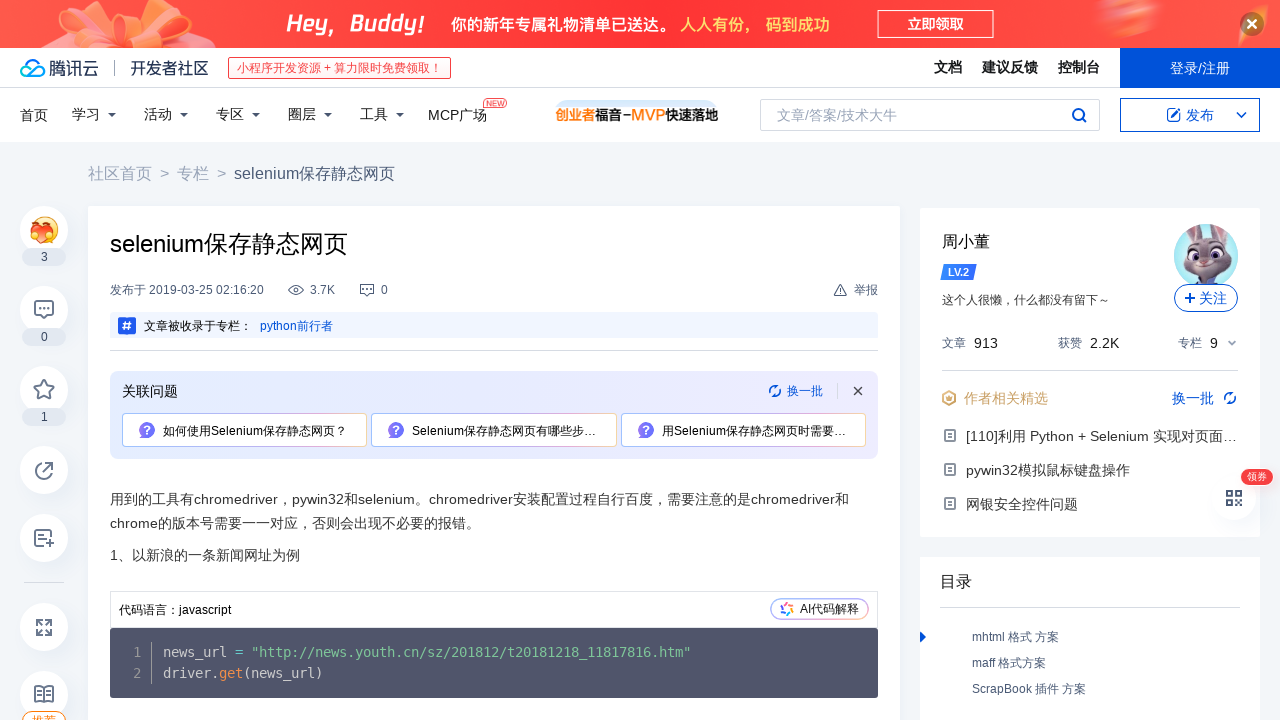

Scrolled to position 0px
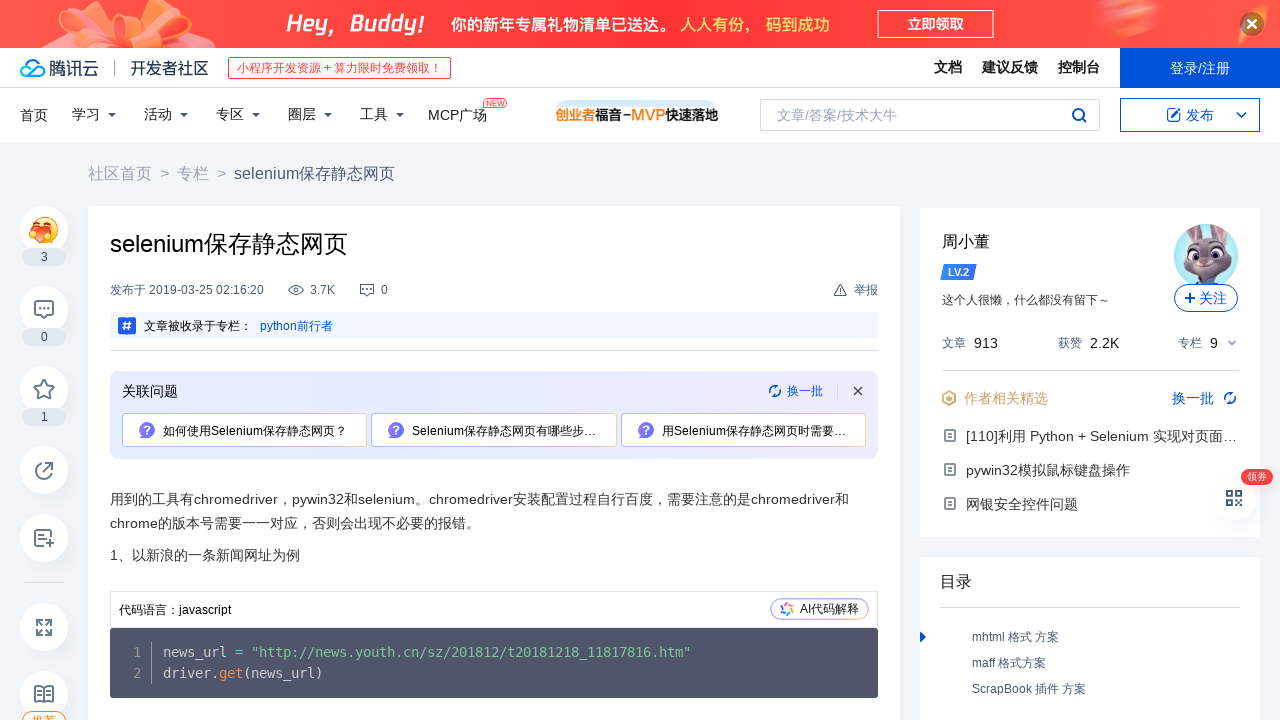

Waited 200ms after scrolling to position 0px
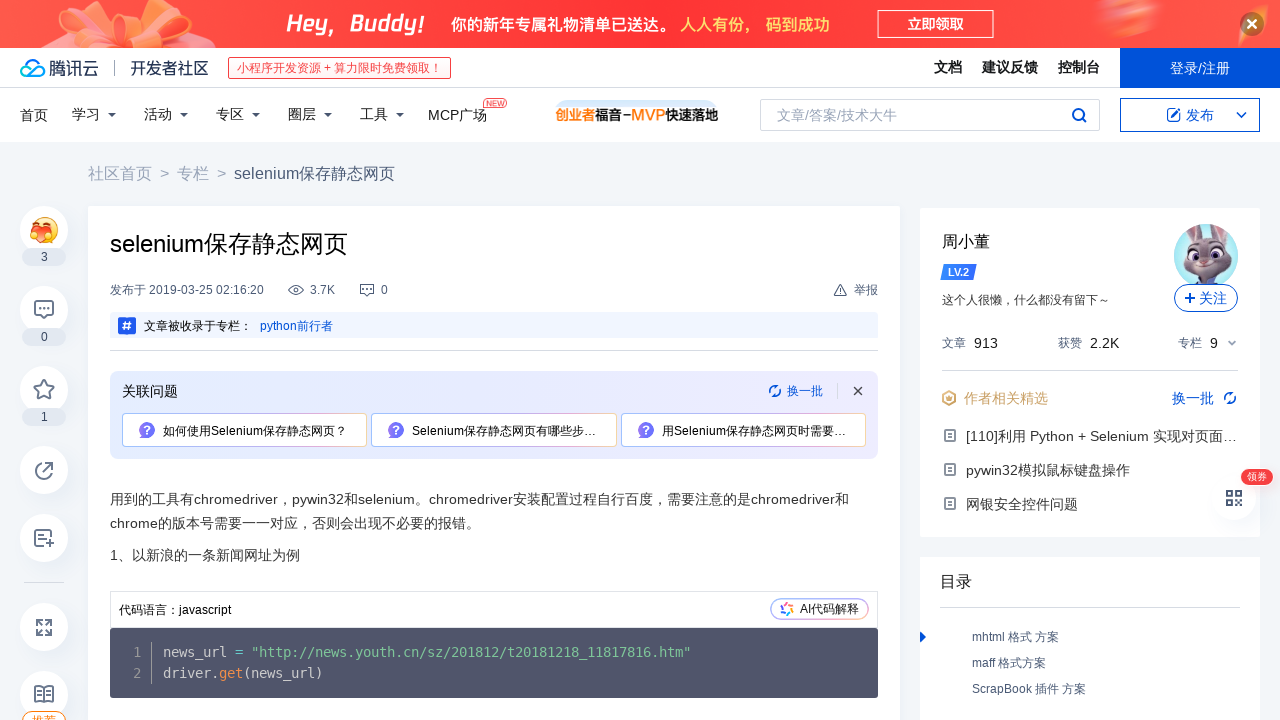

Scrolled to position 1000px
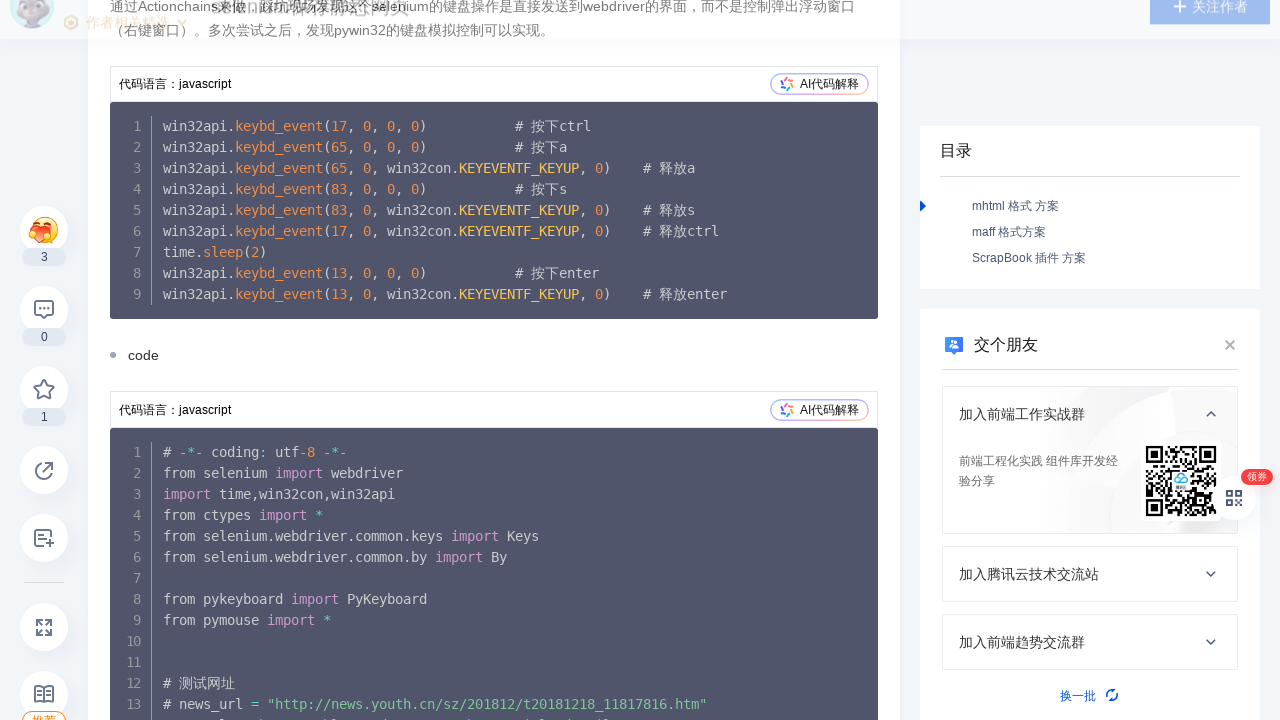

Waited 200ms after scrolling to position 1000px
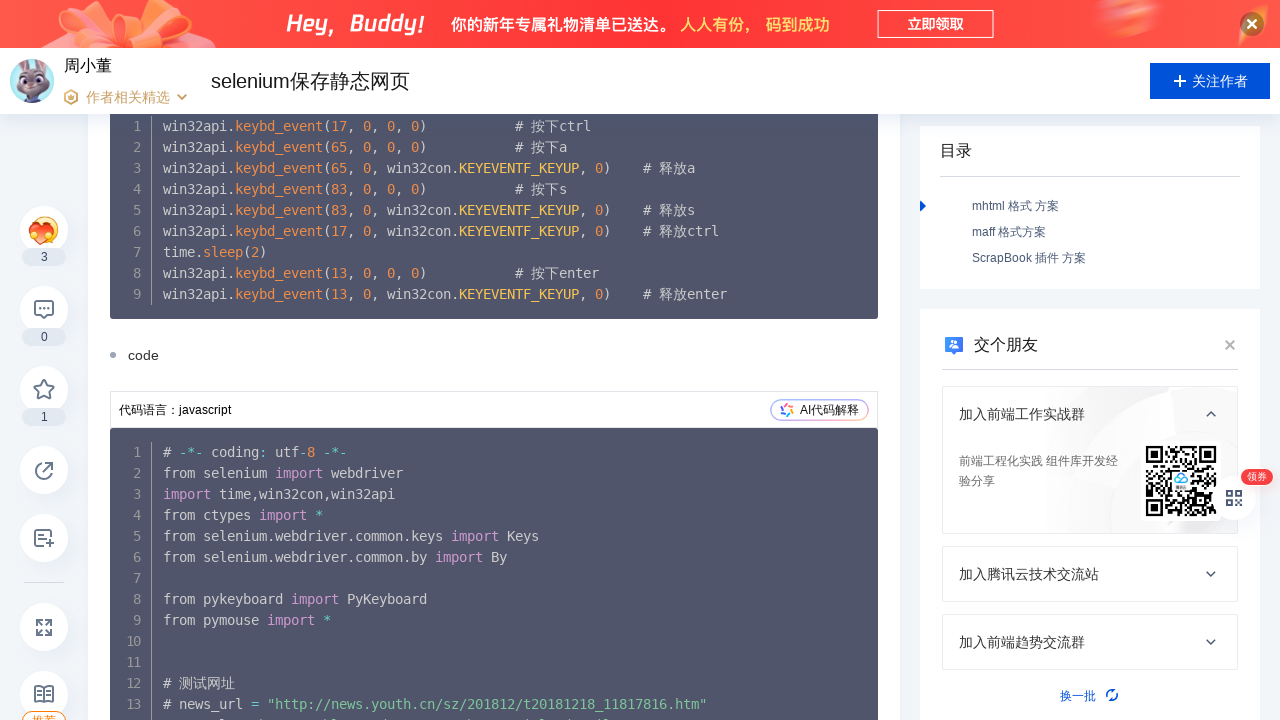

Scrolled to position 2000px
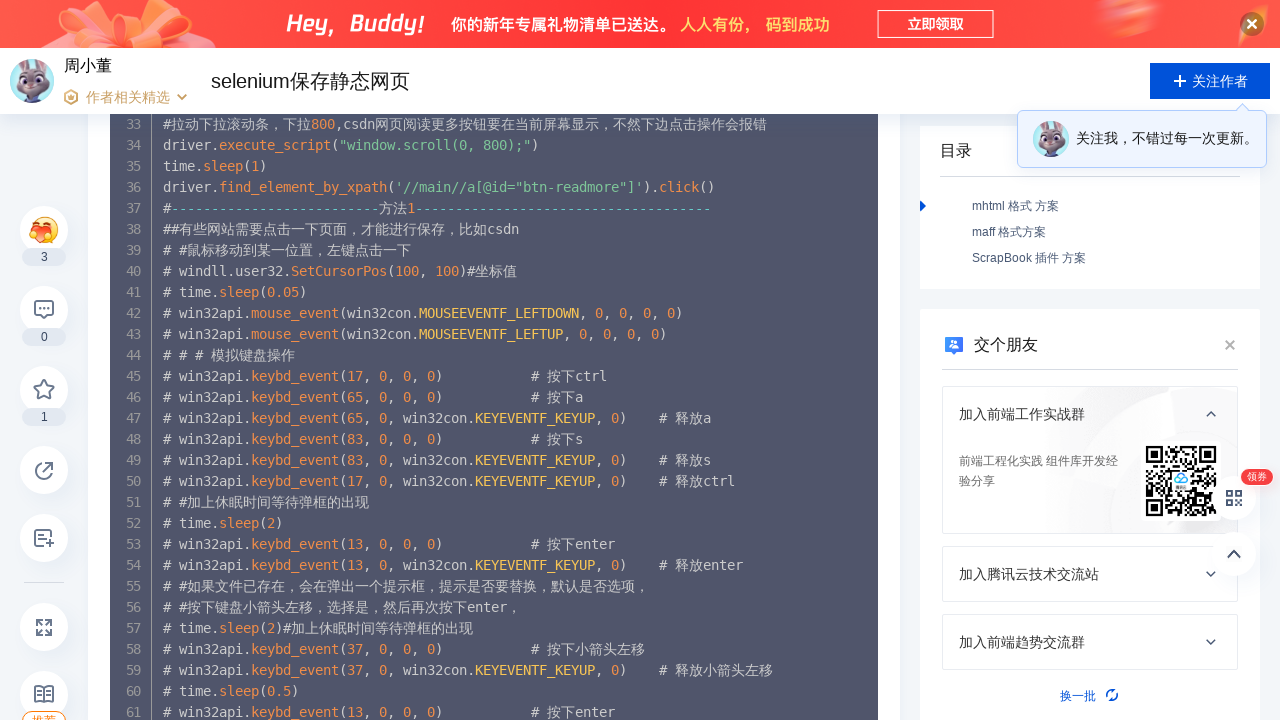

Waited 200ms after scrolling to position 2000px
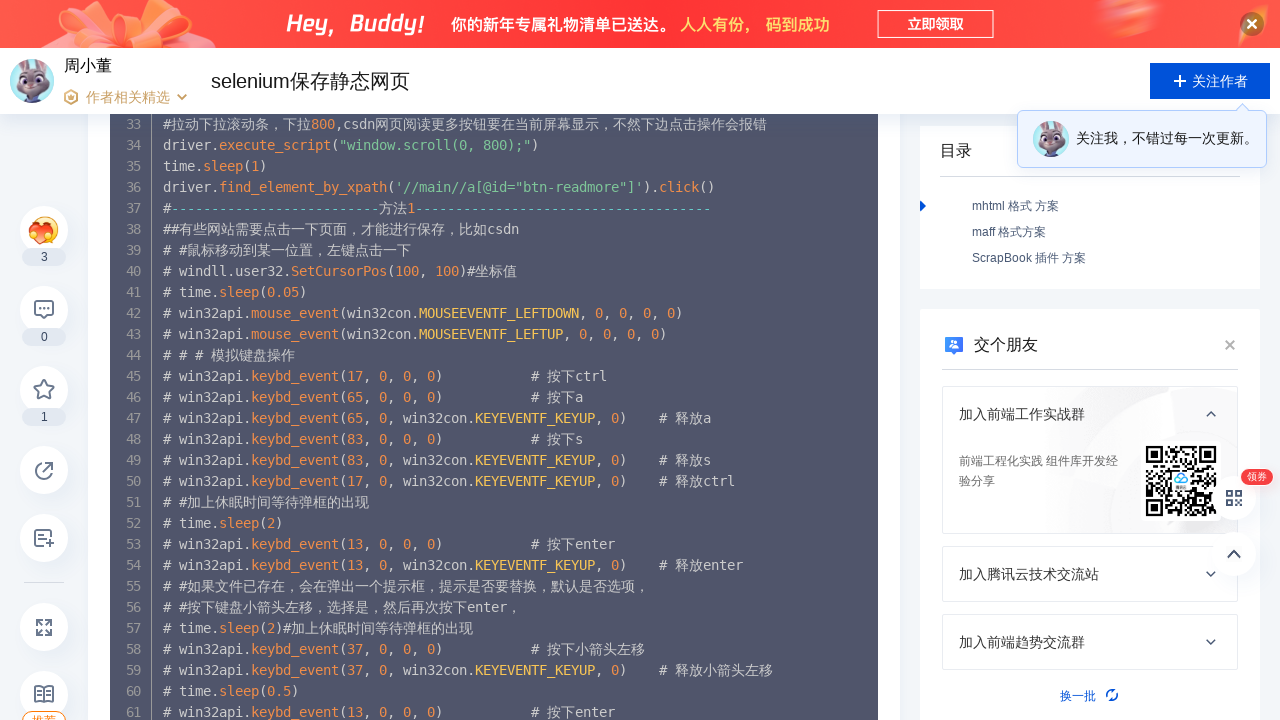

Scrolled to position 3000px
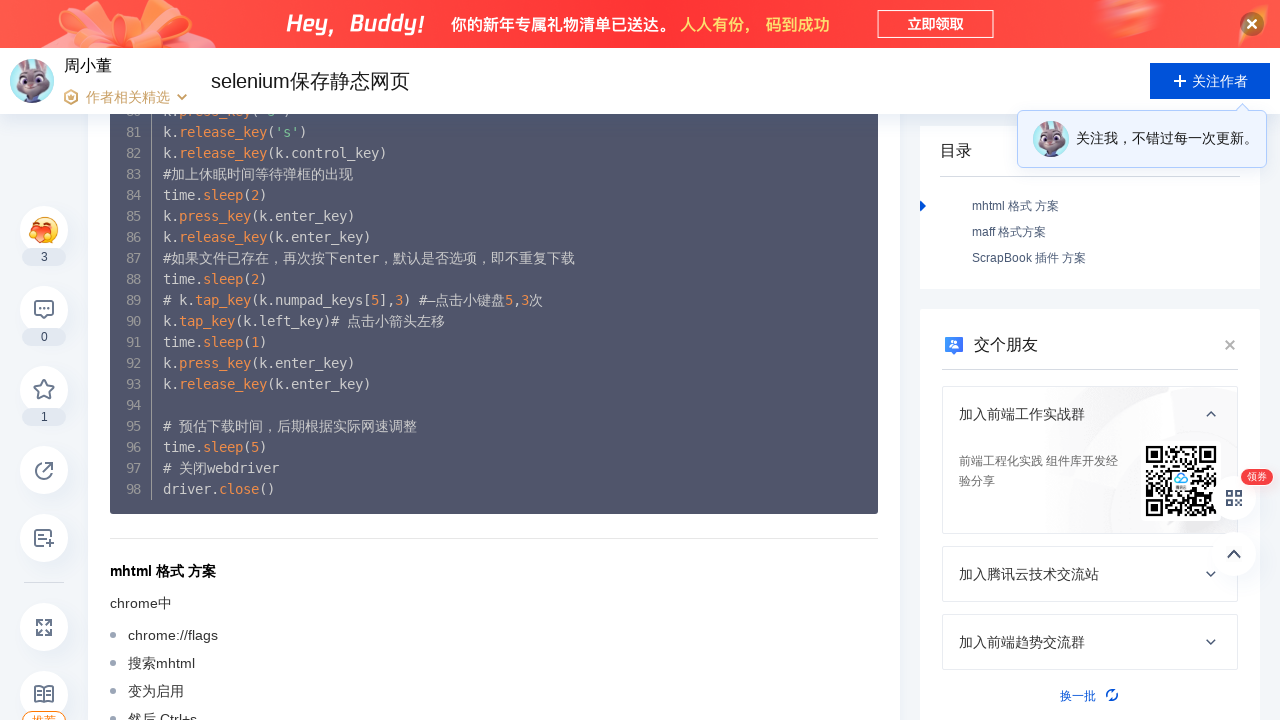

Waited 200ms after scrolling to position 3000px
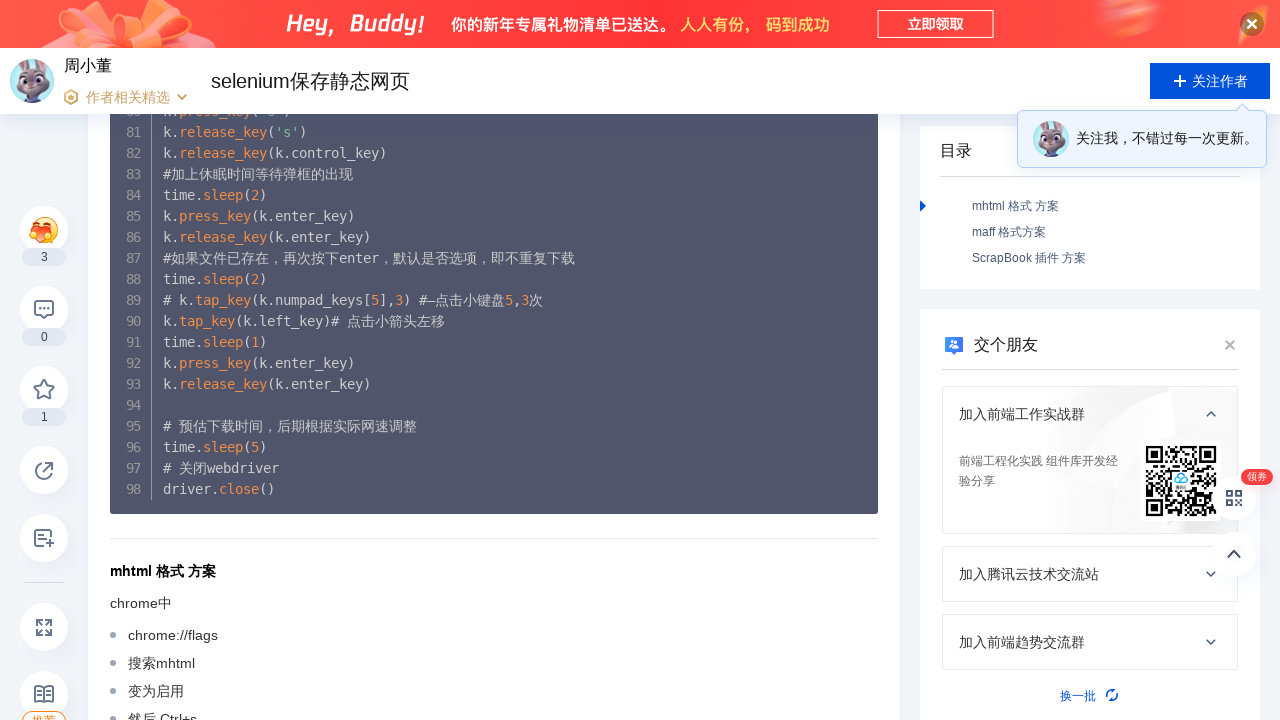

Scrolled to position 4000px
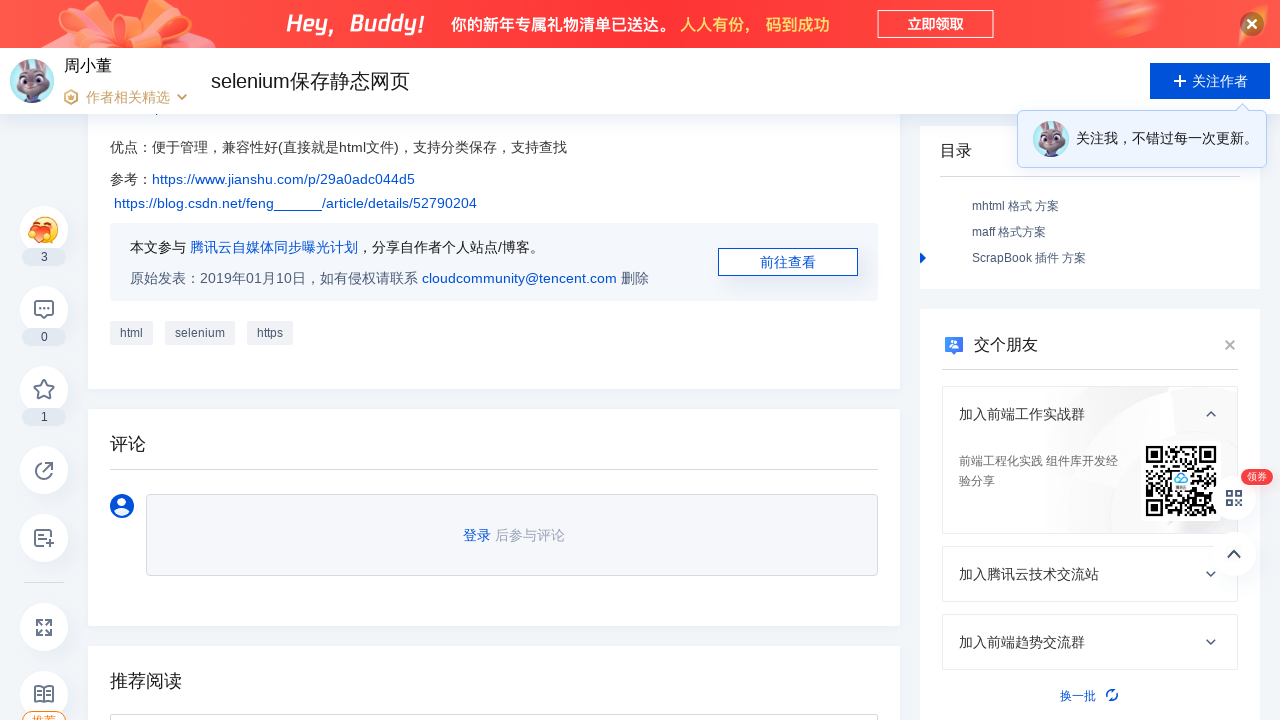

Waited 200ms after scrolling to position 4000px
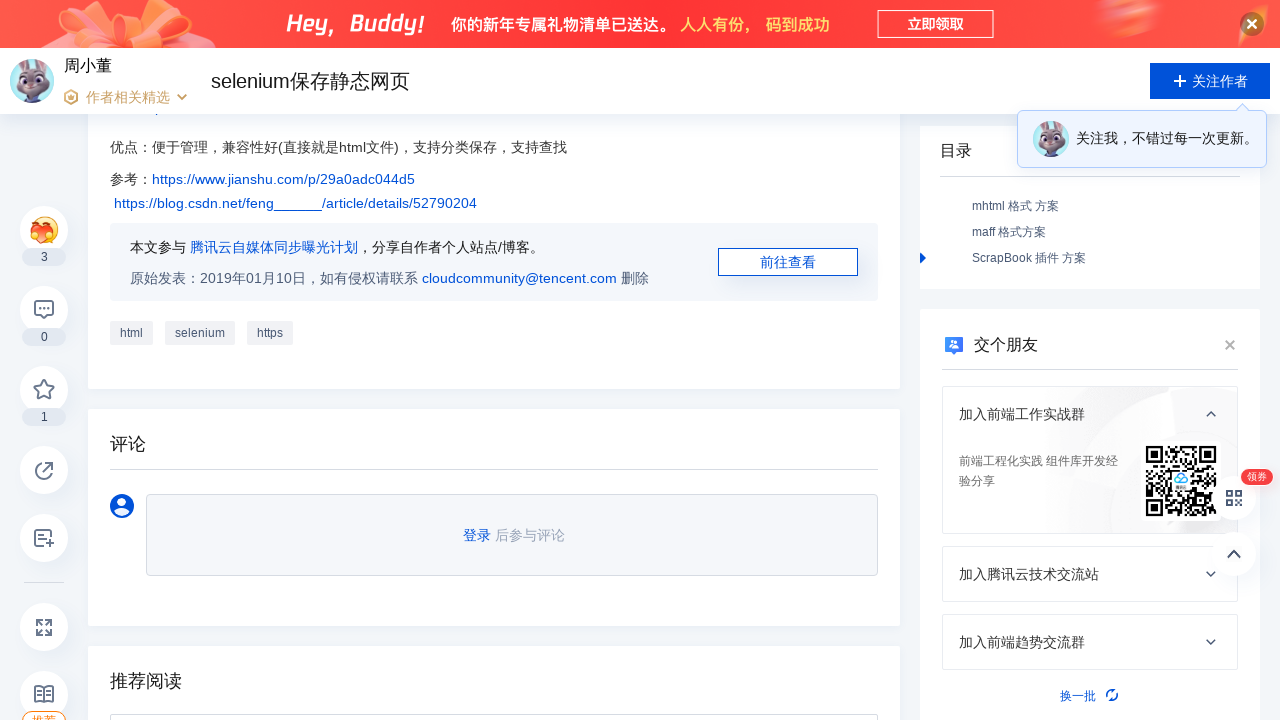

Scrolled to position 5000px
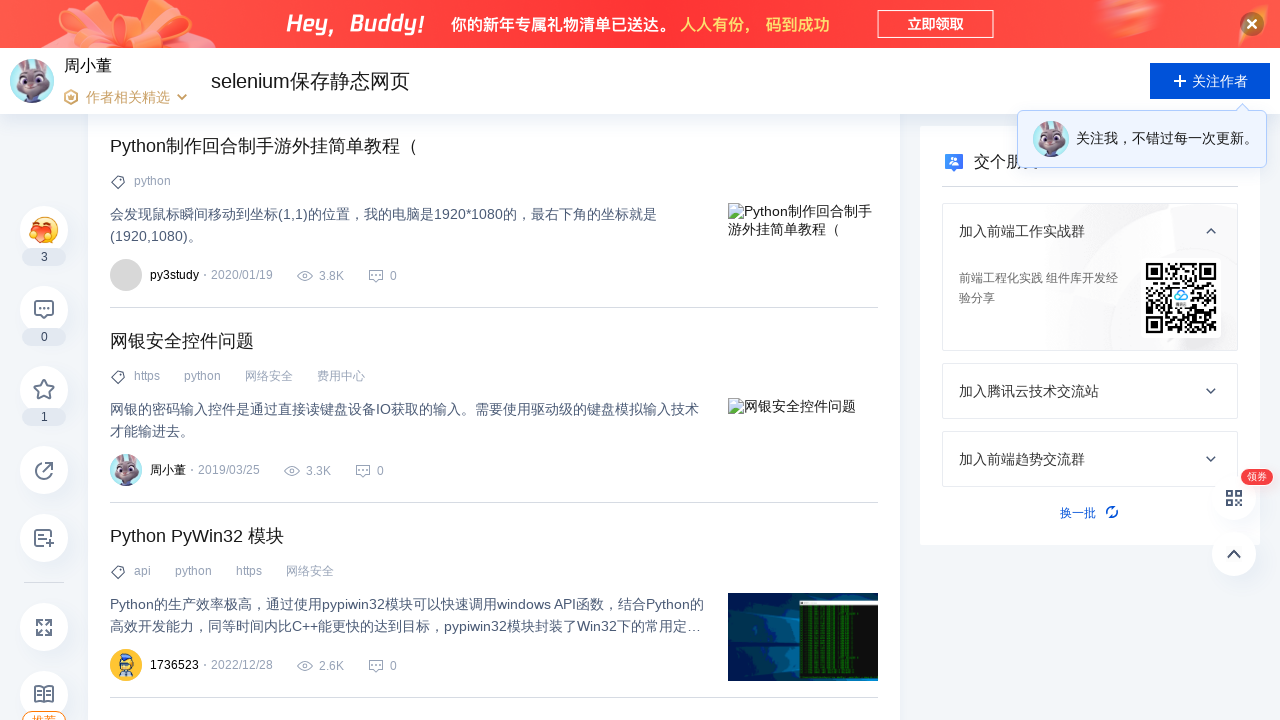

Waited 200ms after scrolling to position 5000px
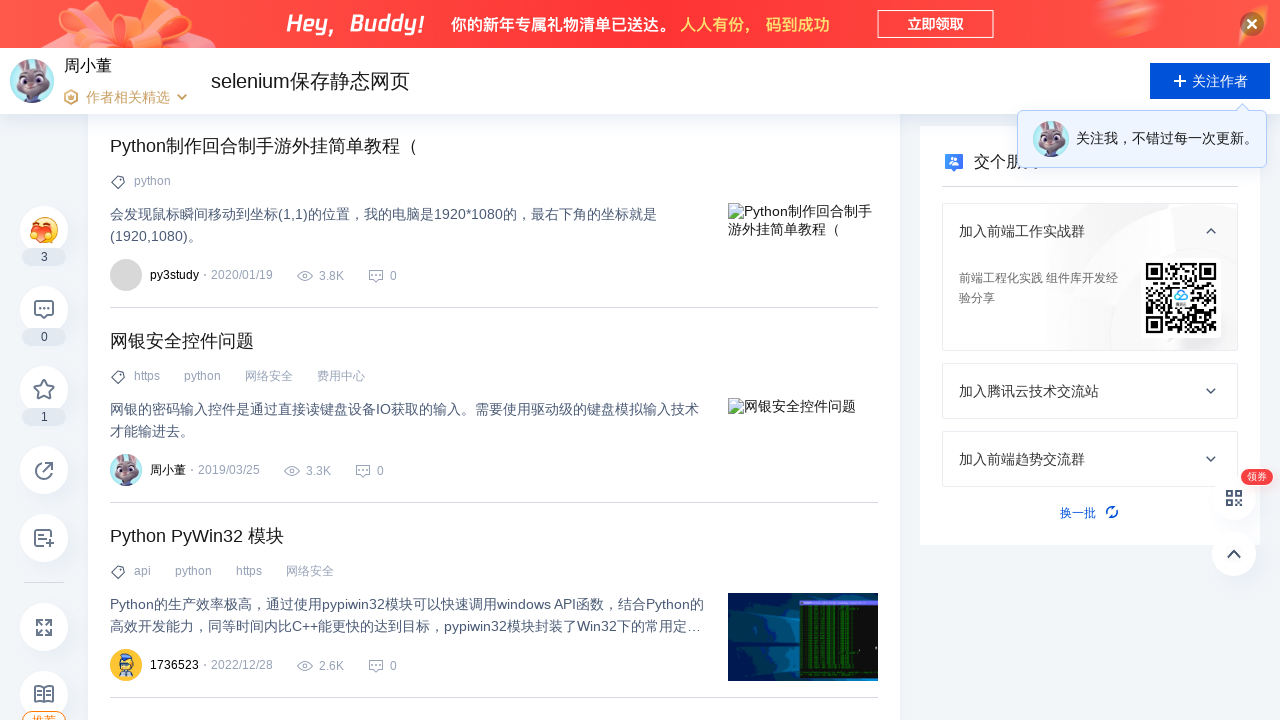

Scrolled to position 6000px
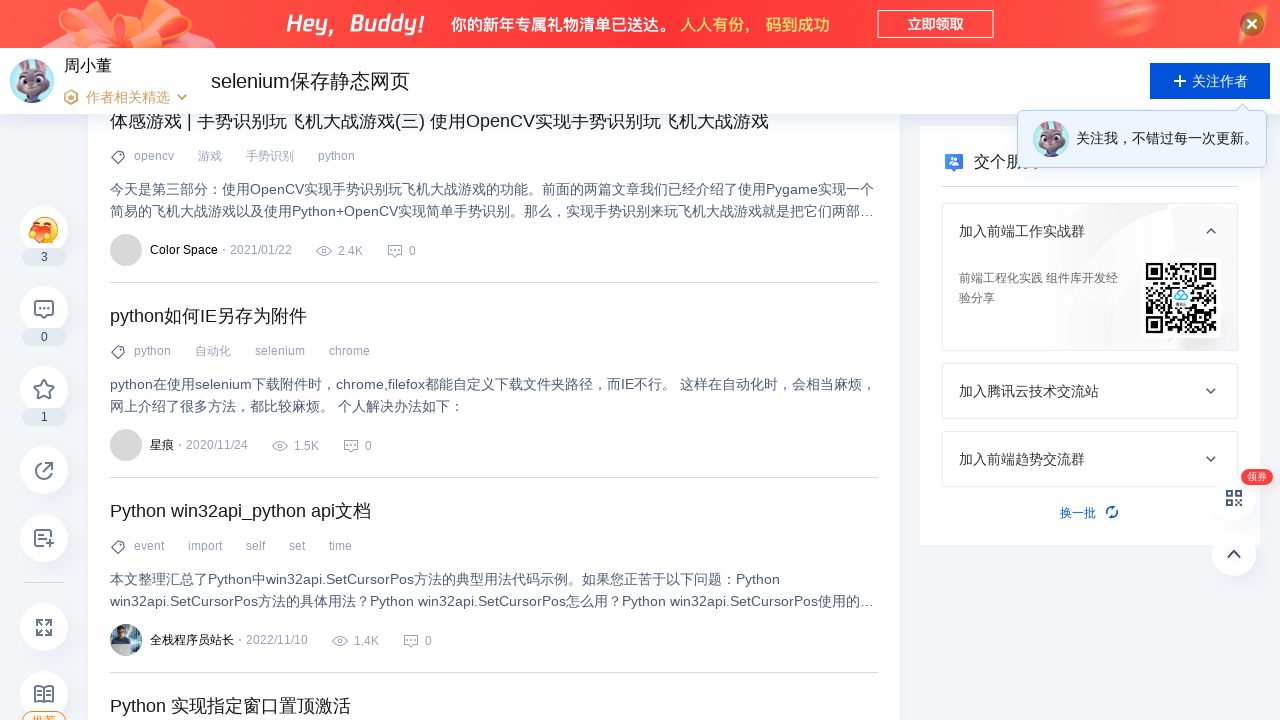

Waited 200ms after scrolling to position 6000px
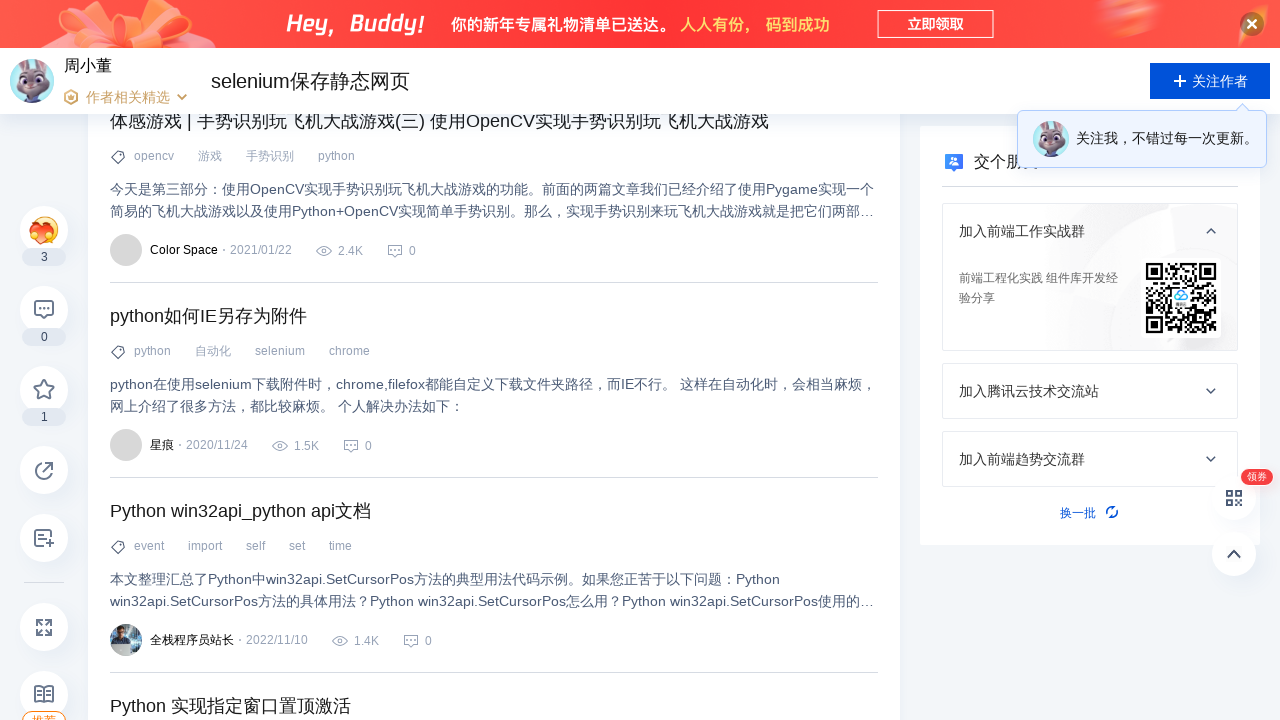

Scrolled to position 7000px
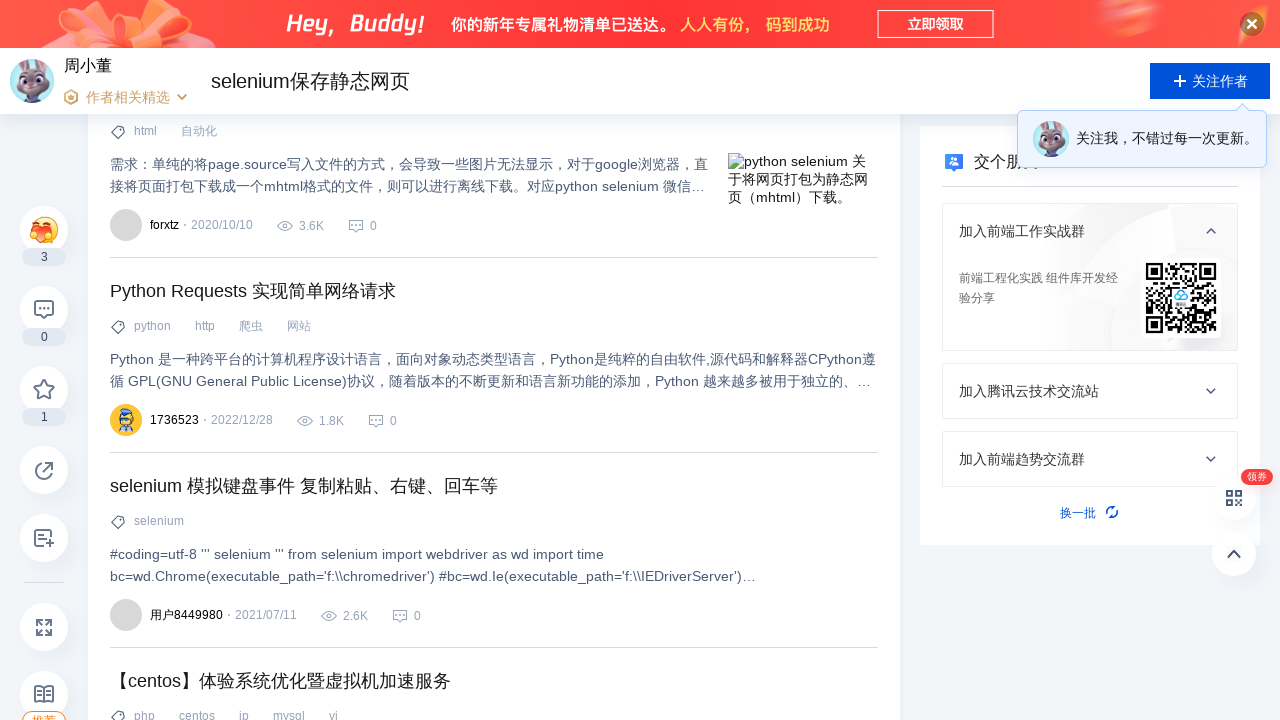

Waited 200ms after scrolling to position 7000px
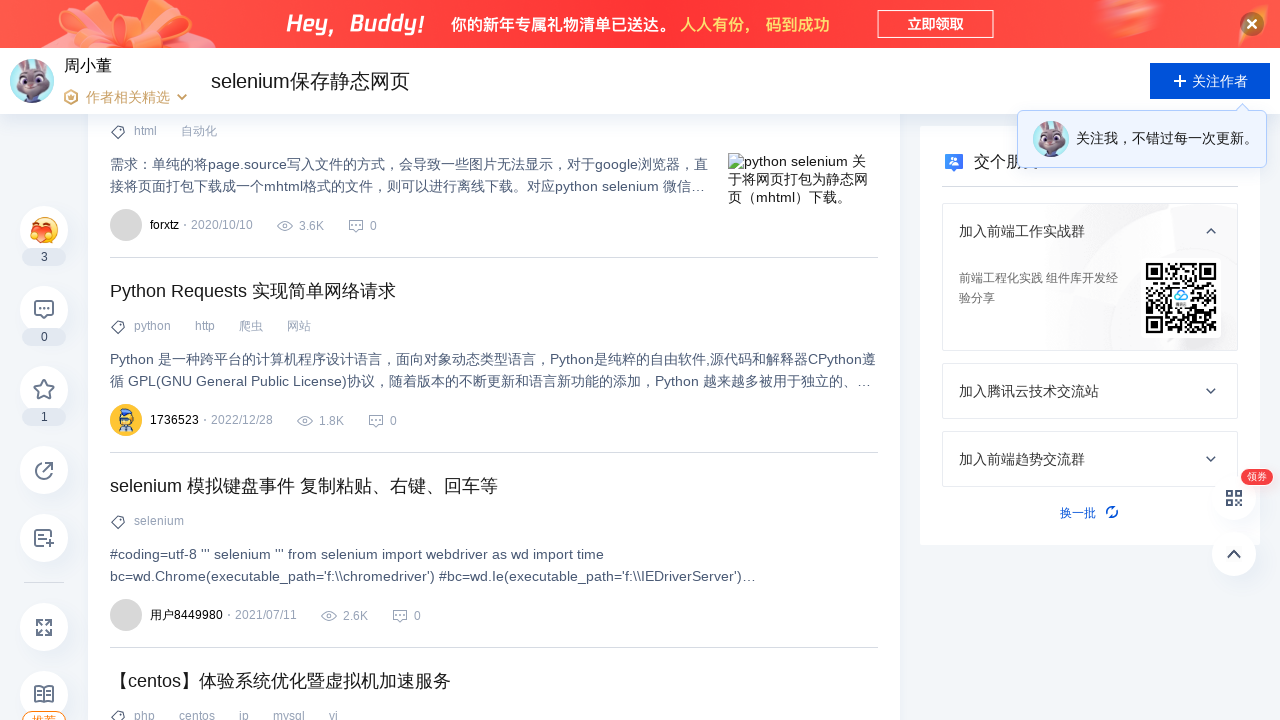

Scrolled to position 8000px
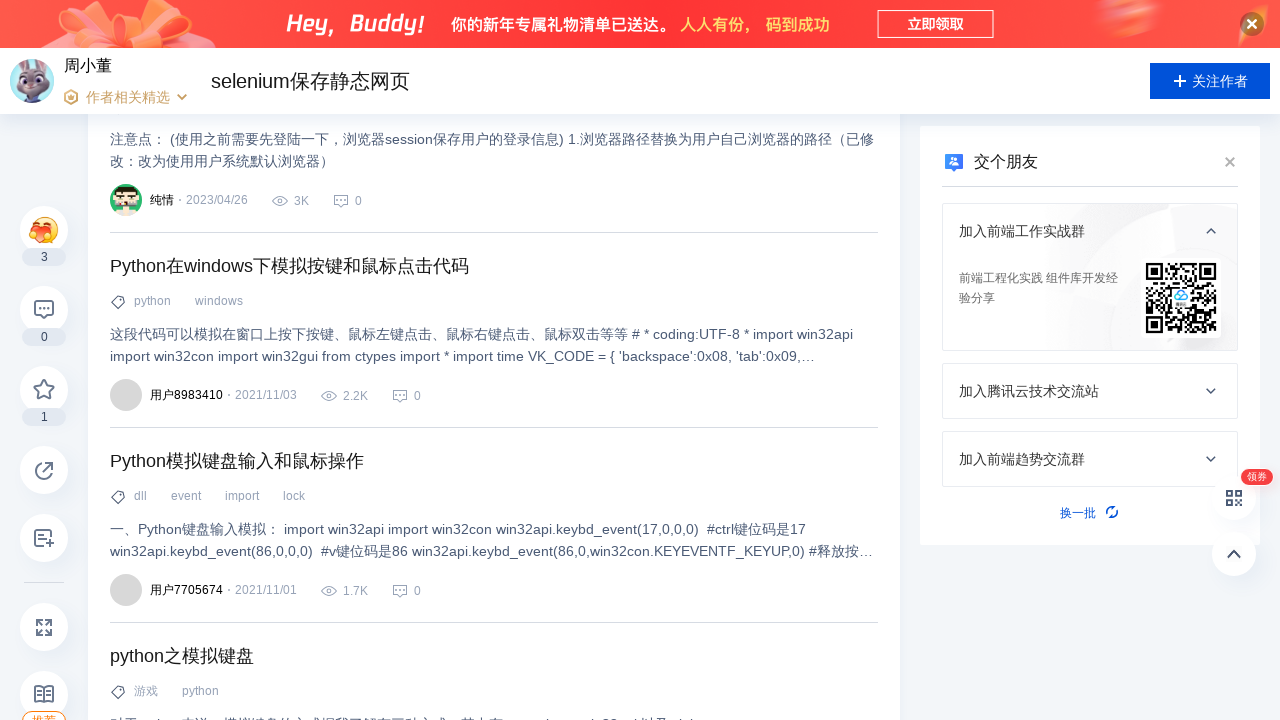

Waited 200ms after scrolling to position 8000px
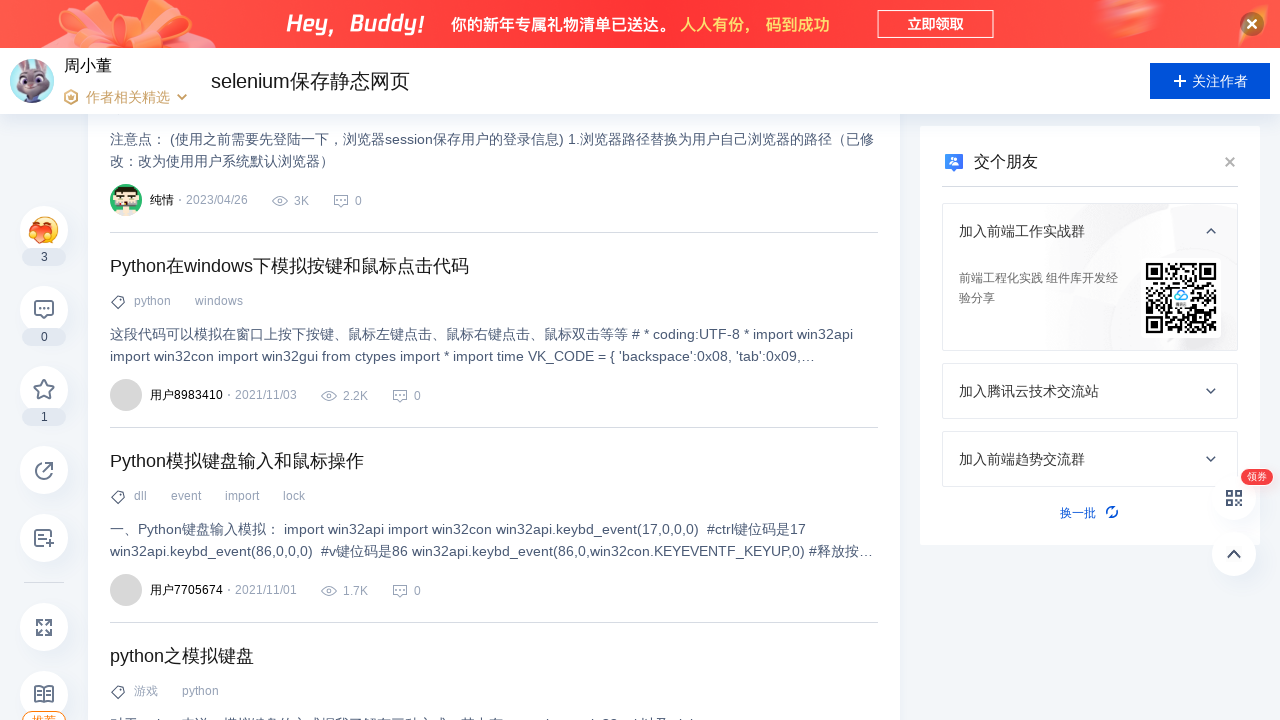

Scrolled to position 9000px
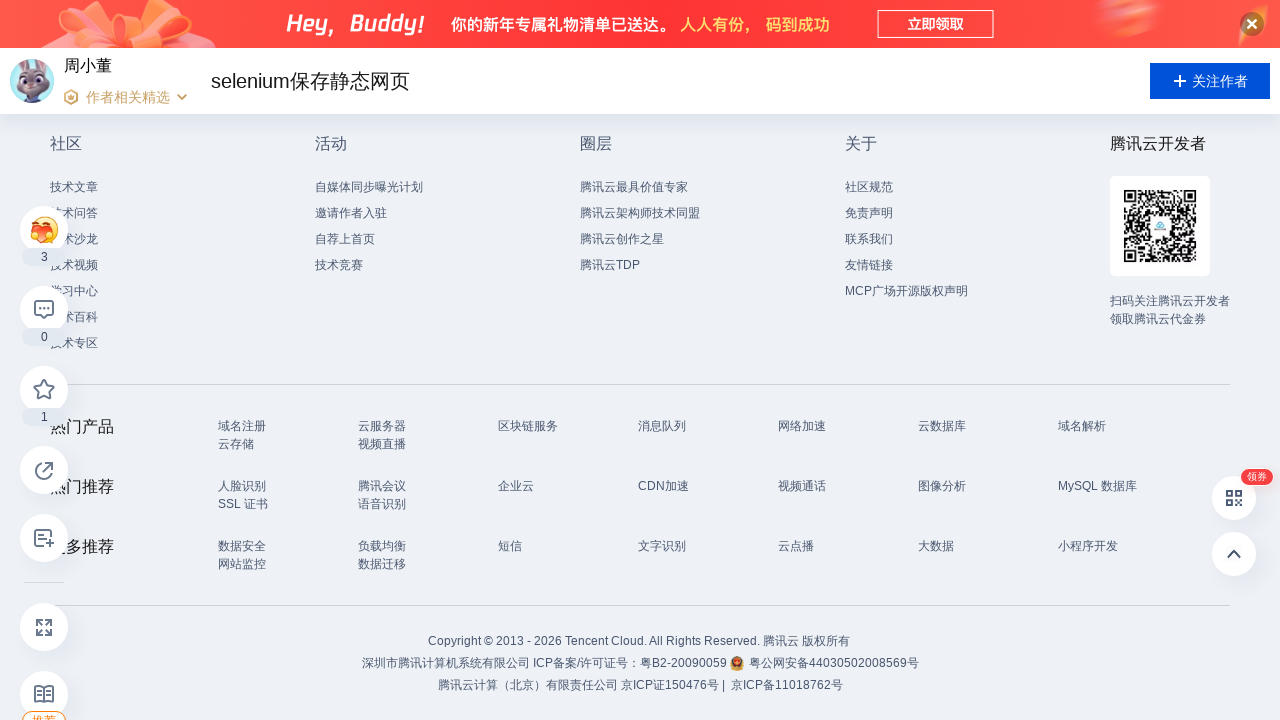

Waited 200ms after scrolling to position 9000px
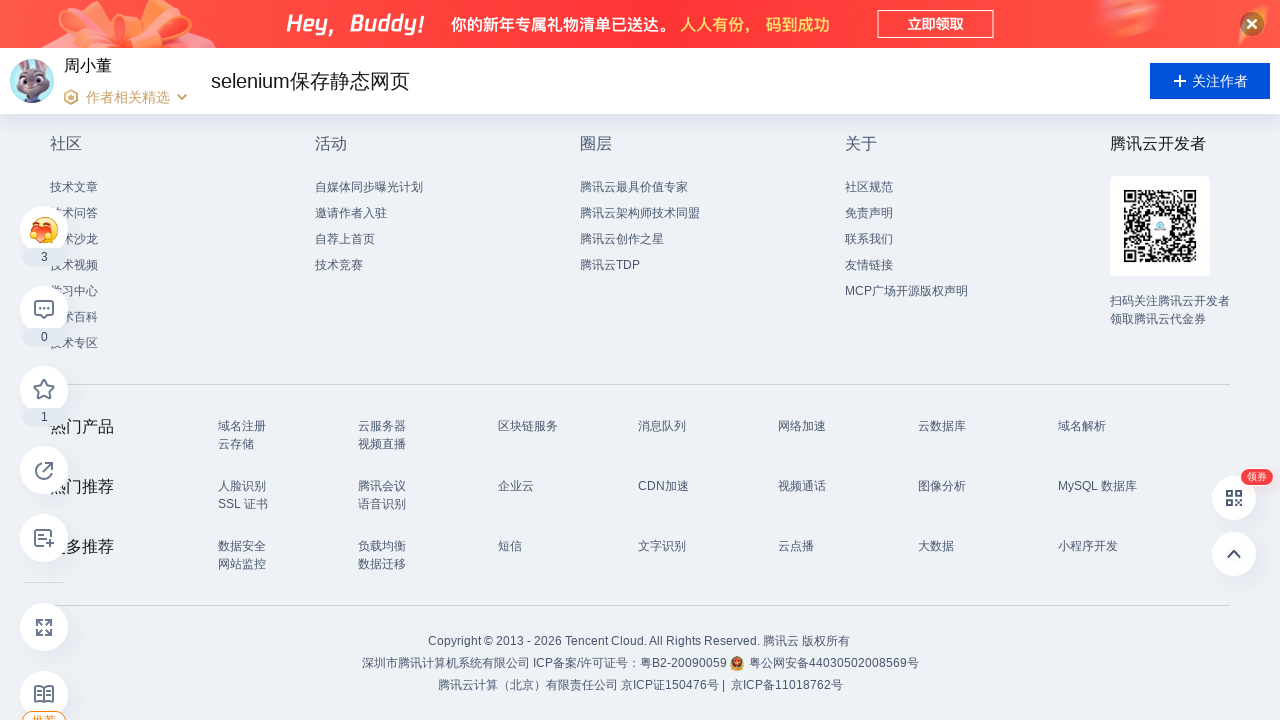

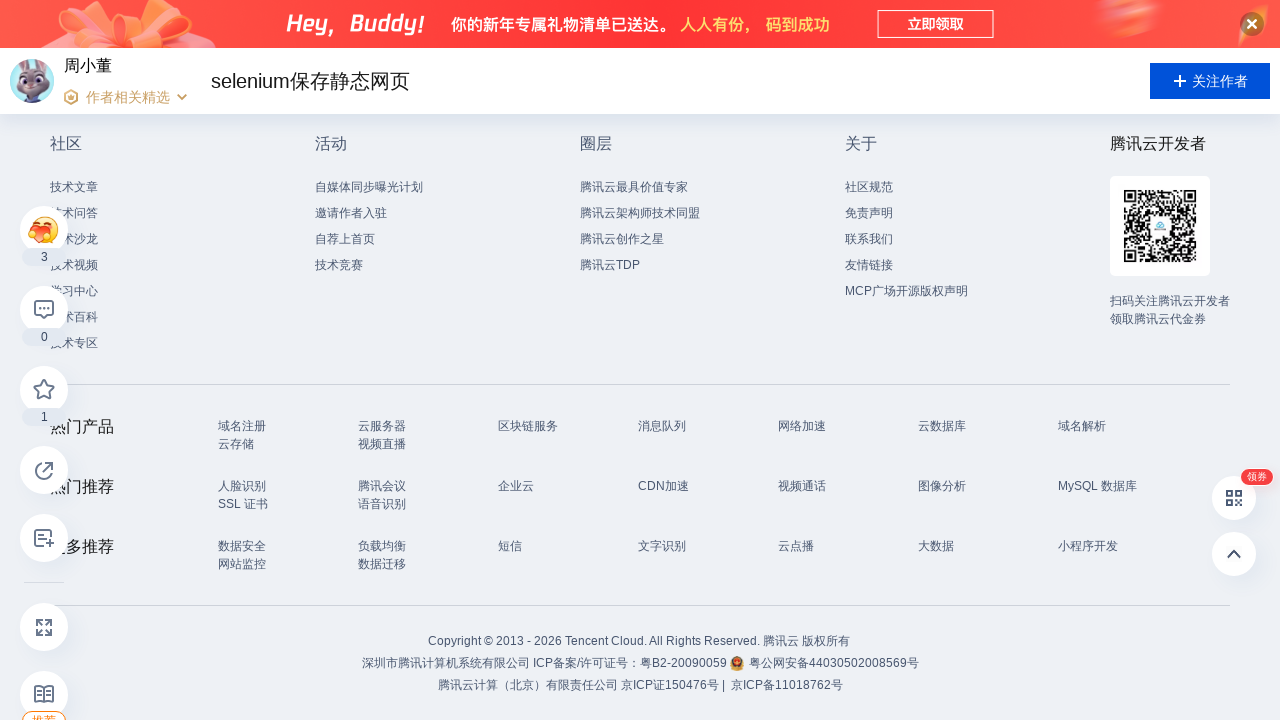